Tests editing a todo item by double-clicking to enter edit mode, changing the text, and pressing Enter.

Starting URL: https://demo.playwright.dev/todomvc

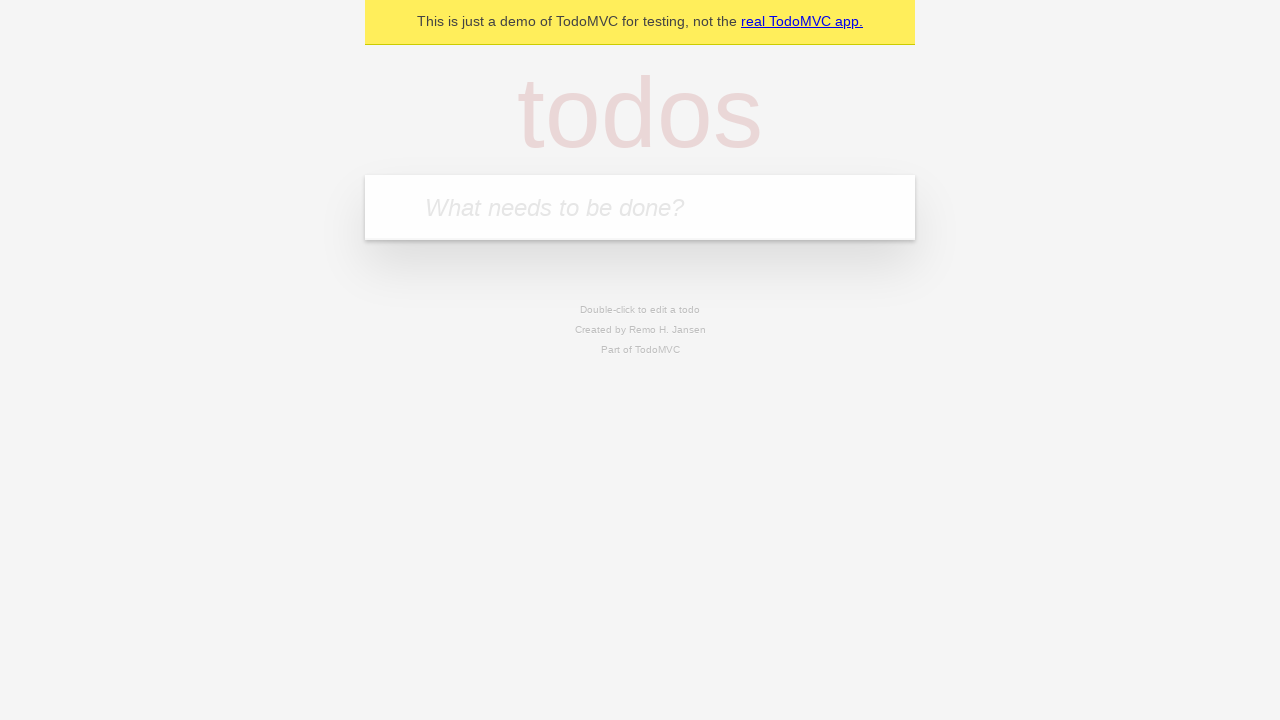

Filled new todo field with 'buy some cheese' on .new-todo
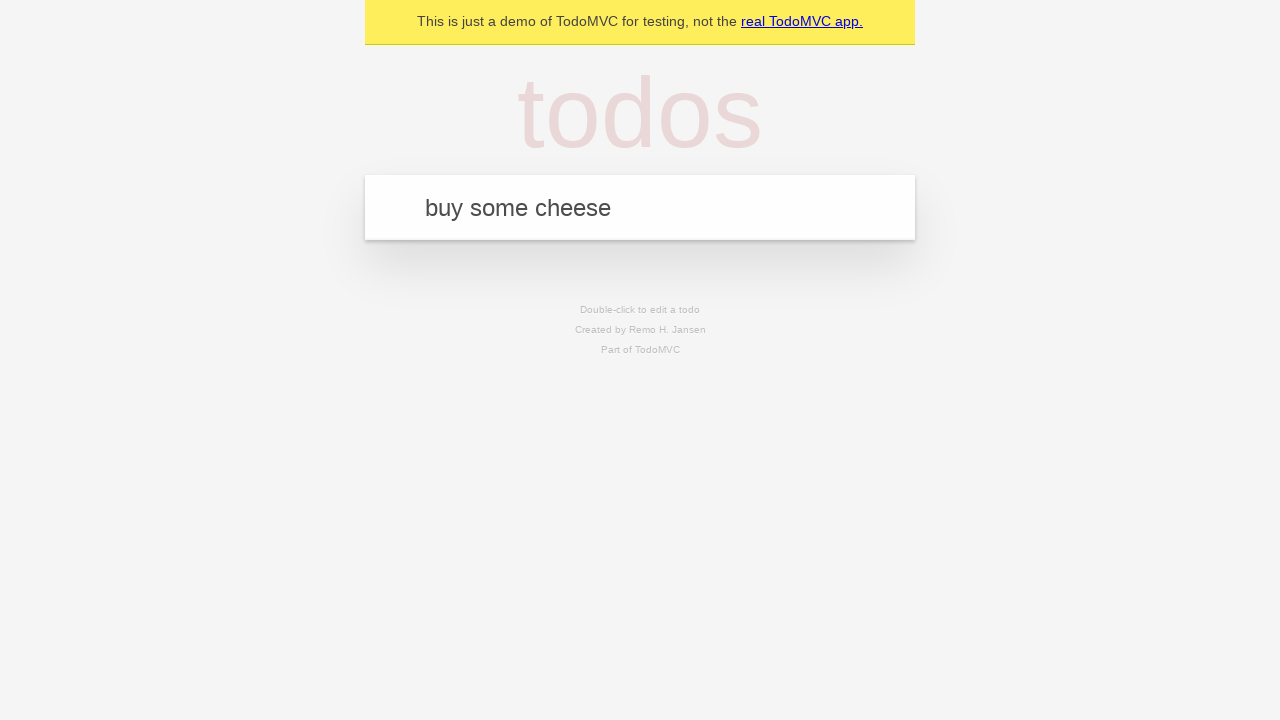

Pressed Enter to create first todo on .new-todo
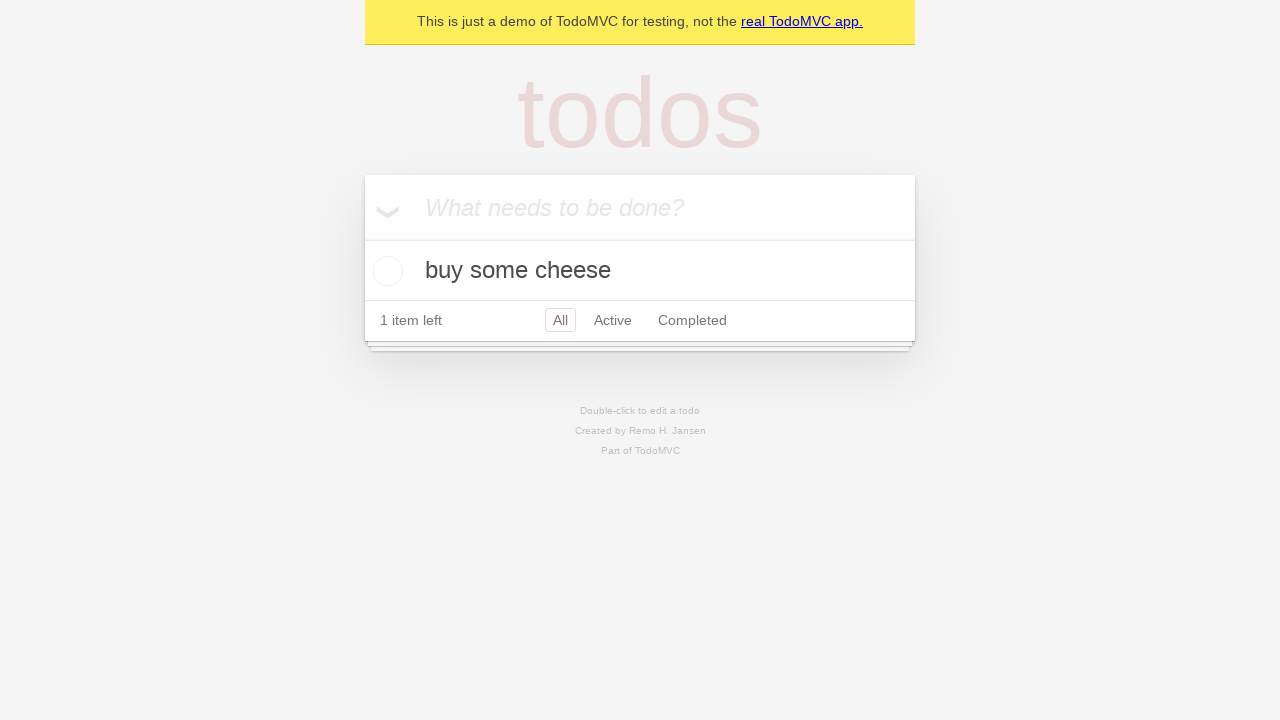

Filled new todo field with 'feed the cat' on .new-todo
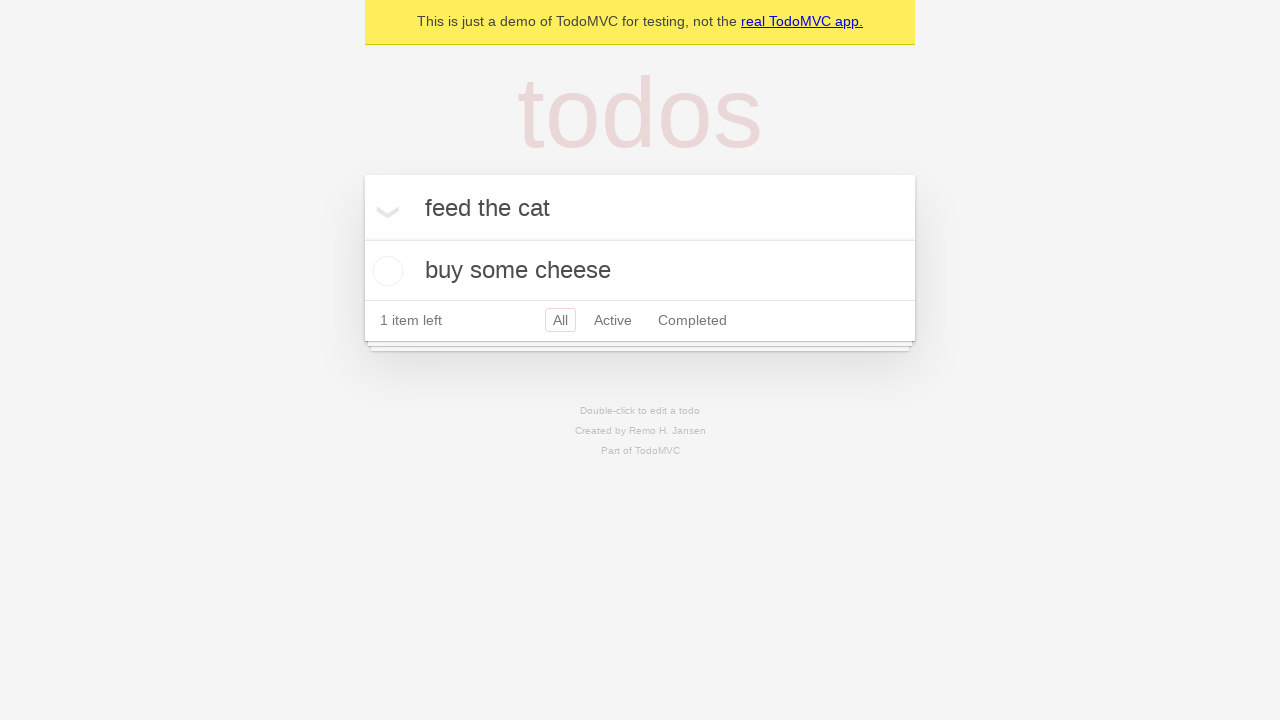

Pressed Enter to create second todo on .new-todo
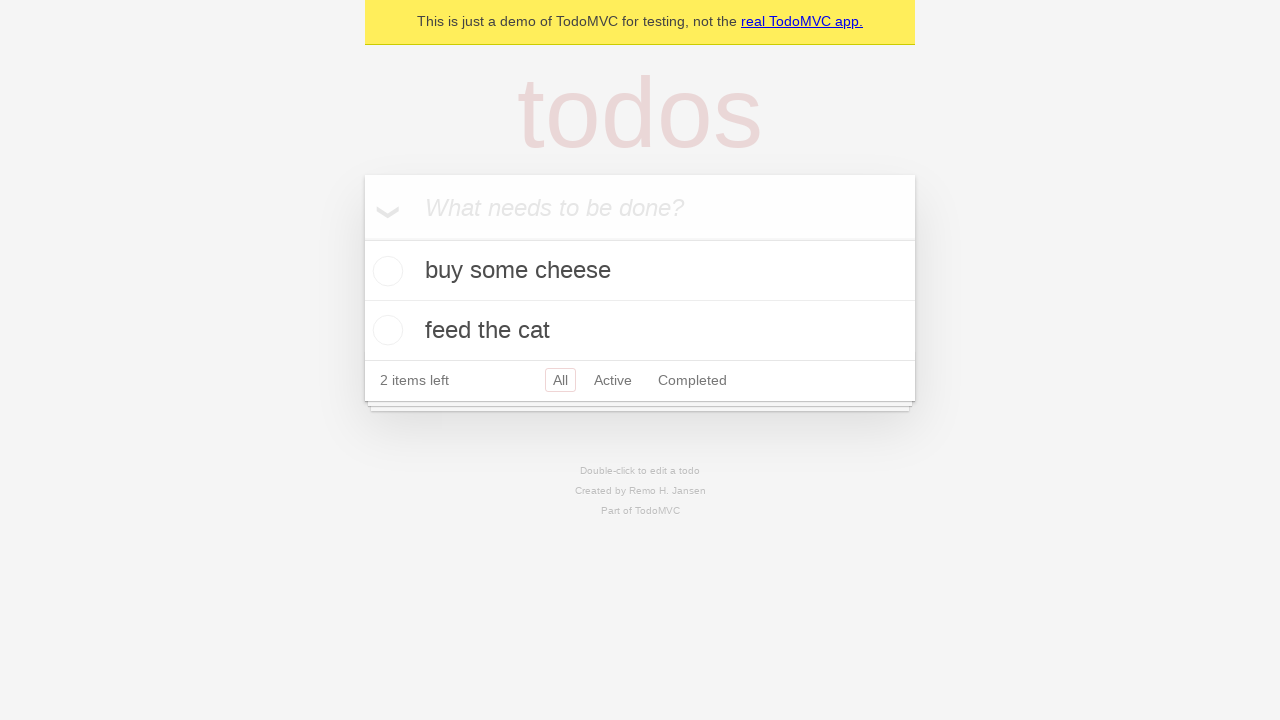

Filled new todo field with 'book a doctors appointment' on .new-todo
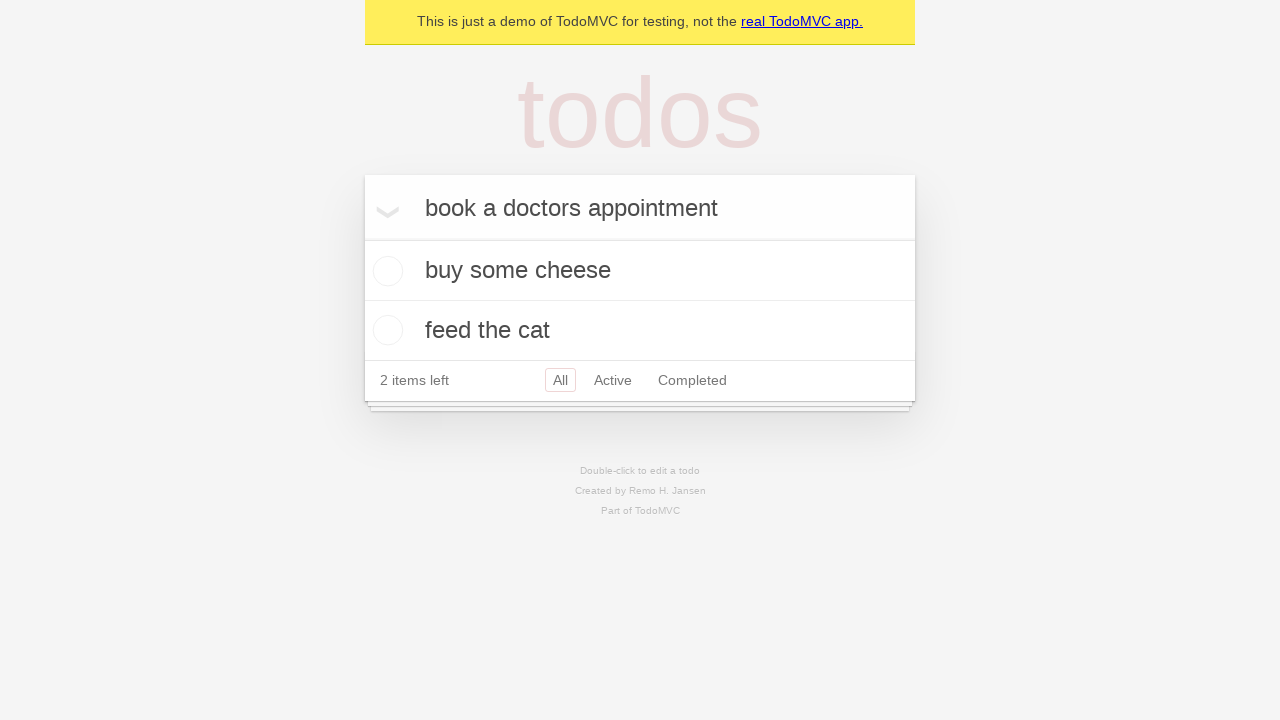

Pressed Enter to create third todo on .new-todo
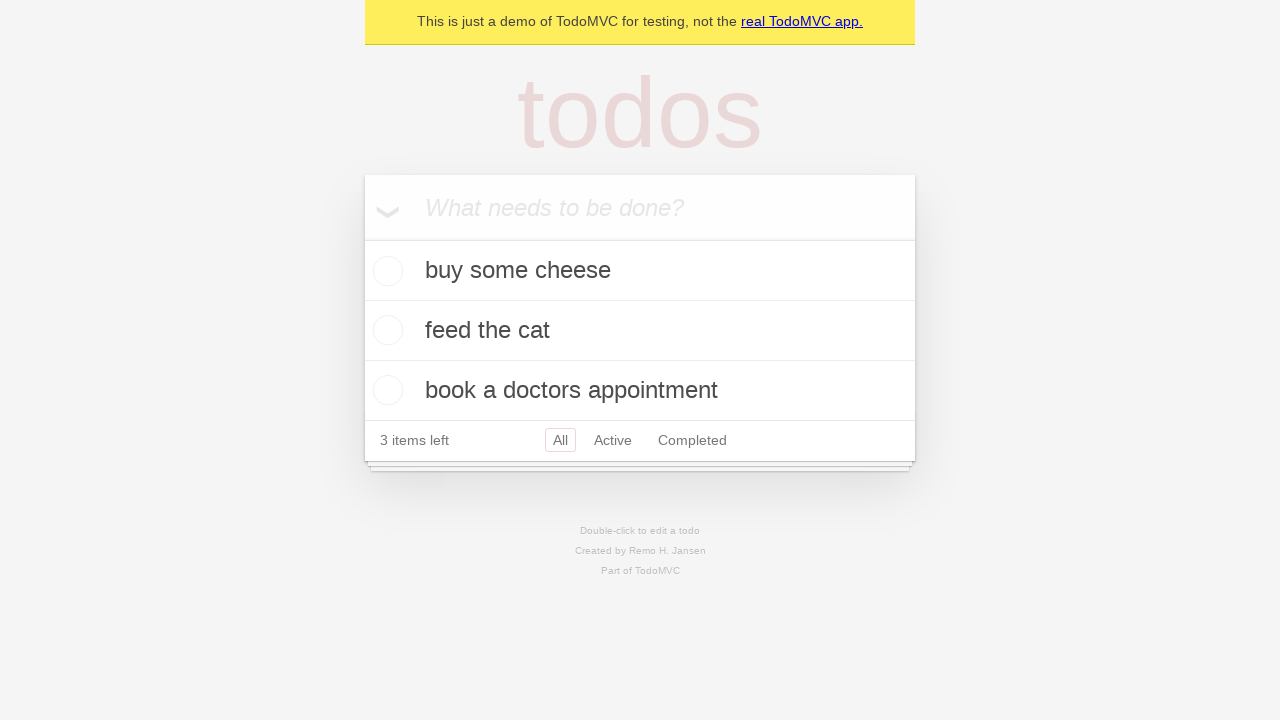

All three todo items loaded
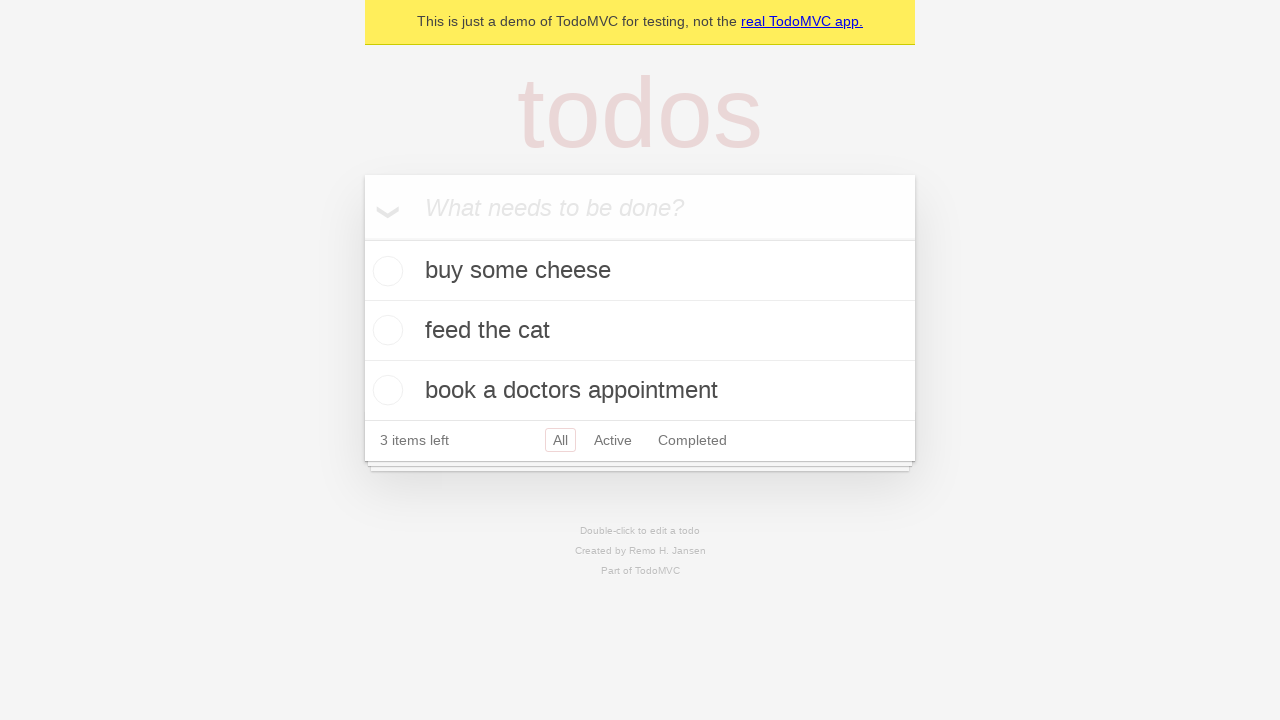

Double-clicked second todo item to enter edit mode at (640, 331) on .todo-list li >> nth=1
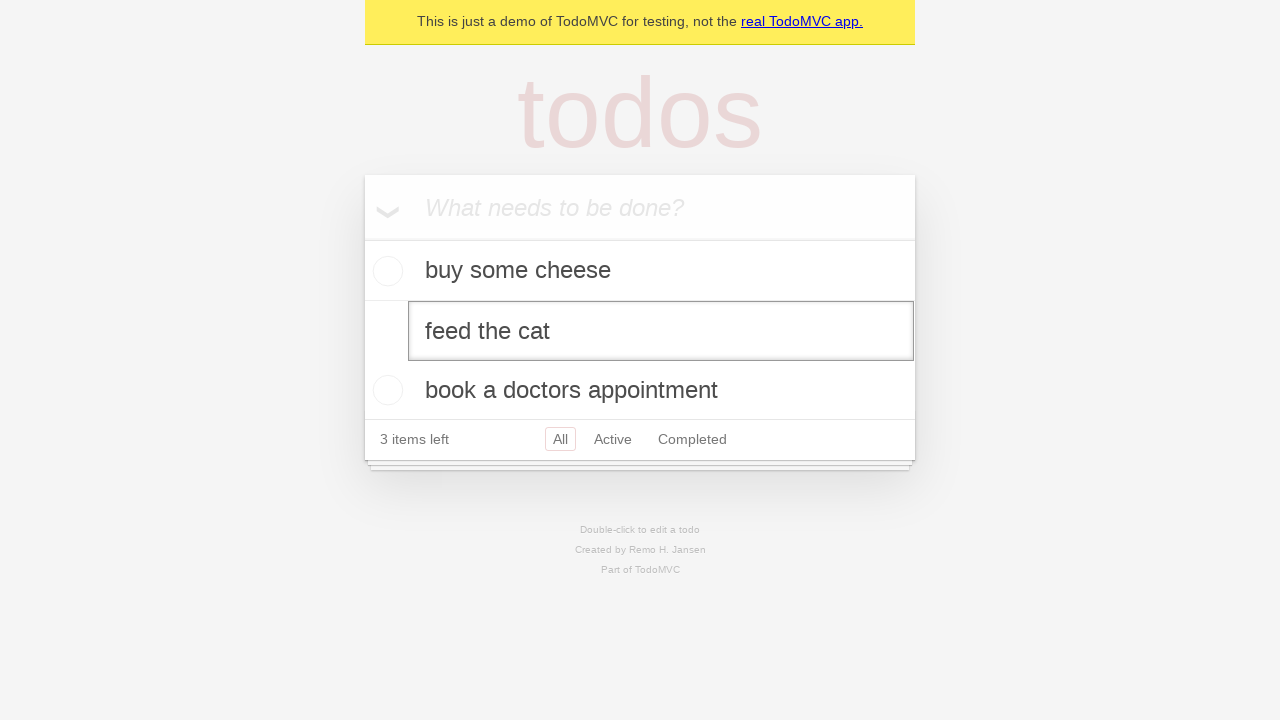

Changed todo text from 'feed the cat' to 'buy some sausages' on .todo-list li >> nth=1 >> .edit
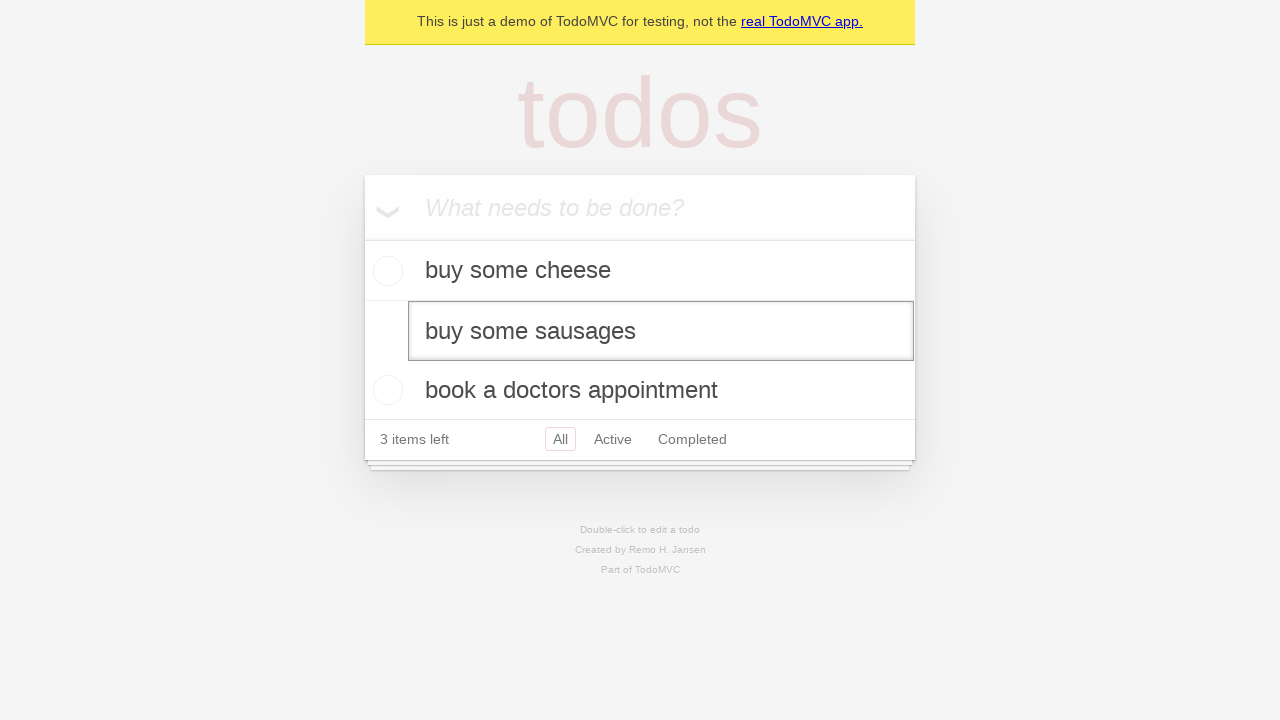

Pressed Enter to confirm edit and save the updated todo on .todo-list li >> nth=1 >> .edit
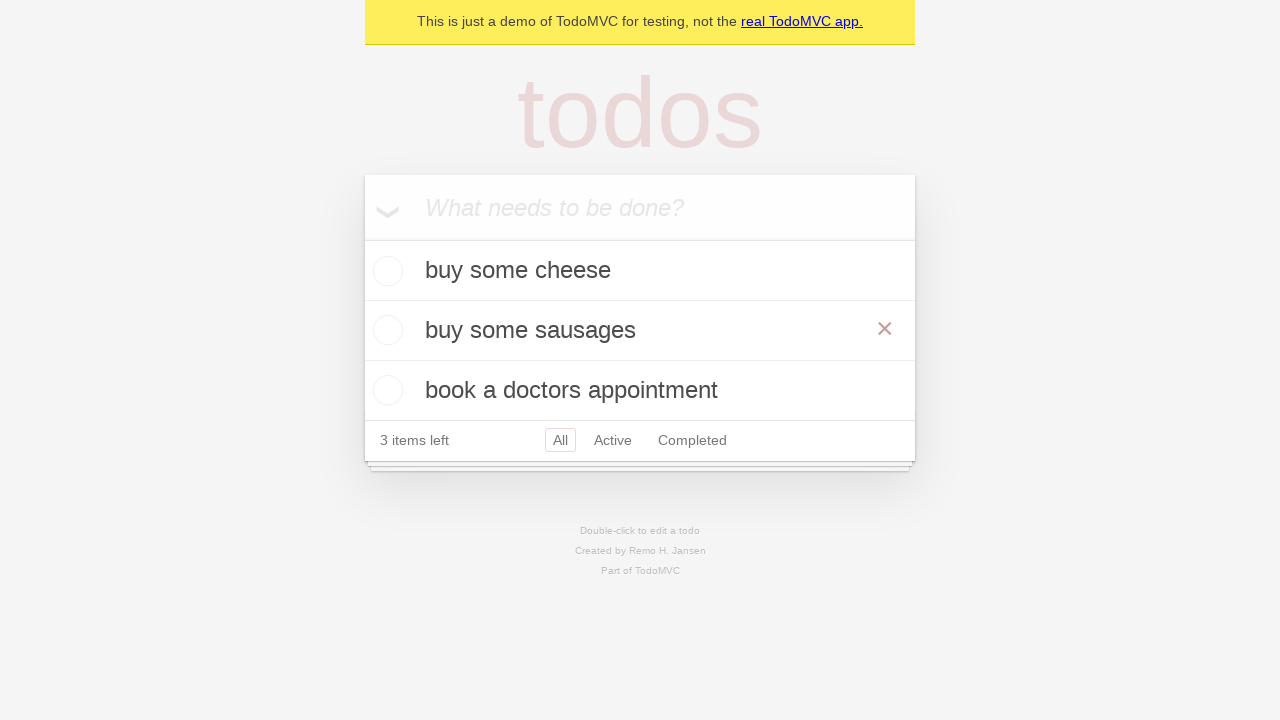

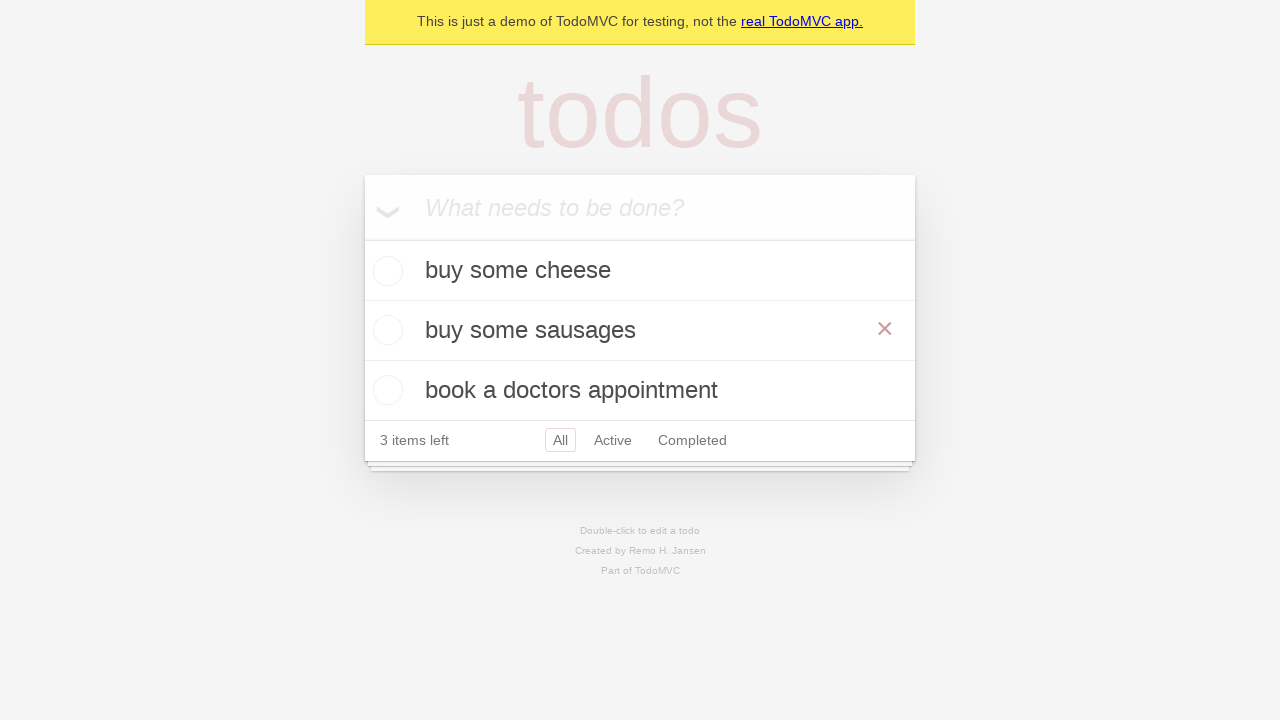